Navigates to the SpiceJet booking search page and verifies that the page contains navigation links.

Starting URL: https://book.spicejet.com/search.aspx

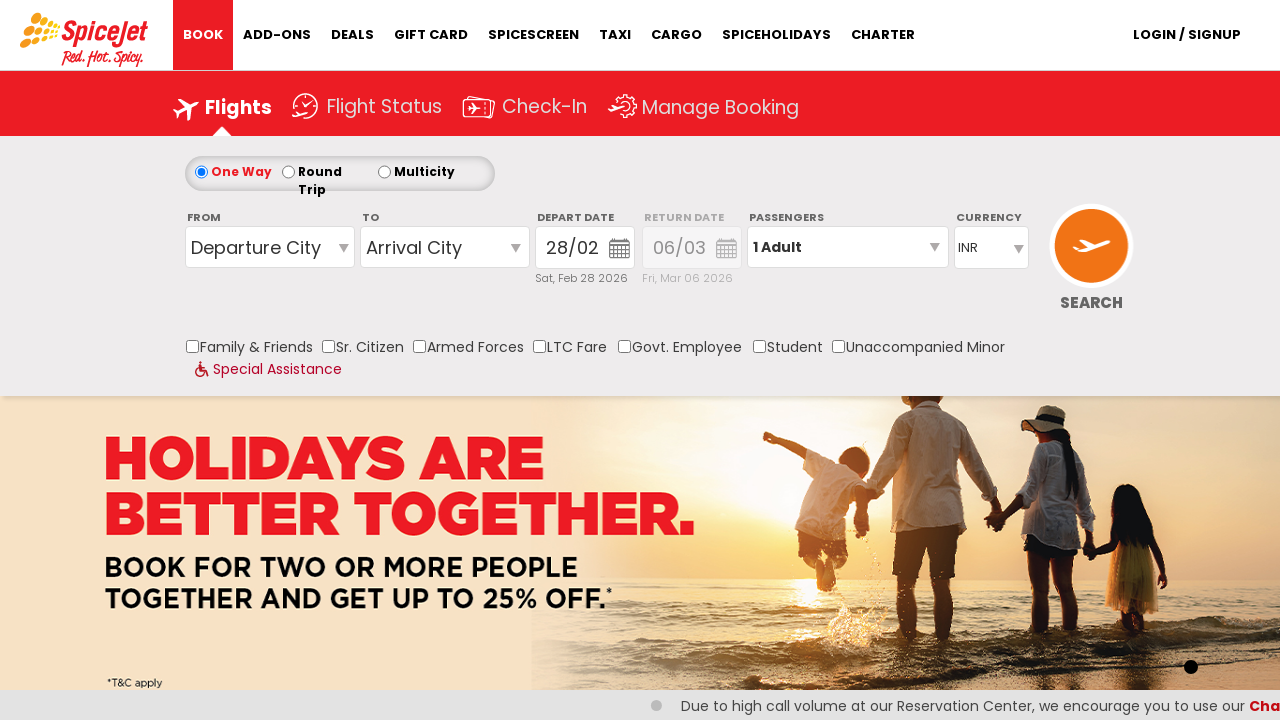

Waited for navigation links to load on SpiceJet booking page
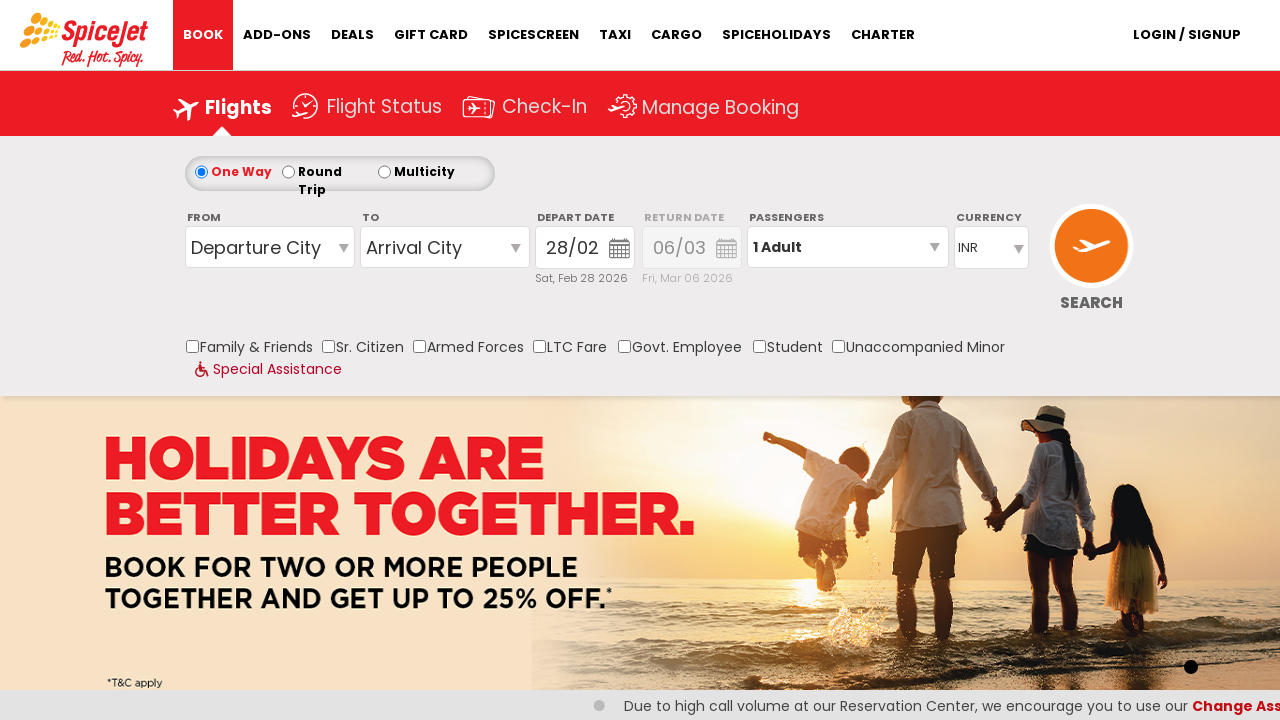

Located all navigation links on the page
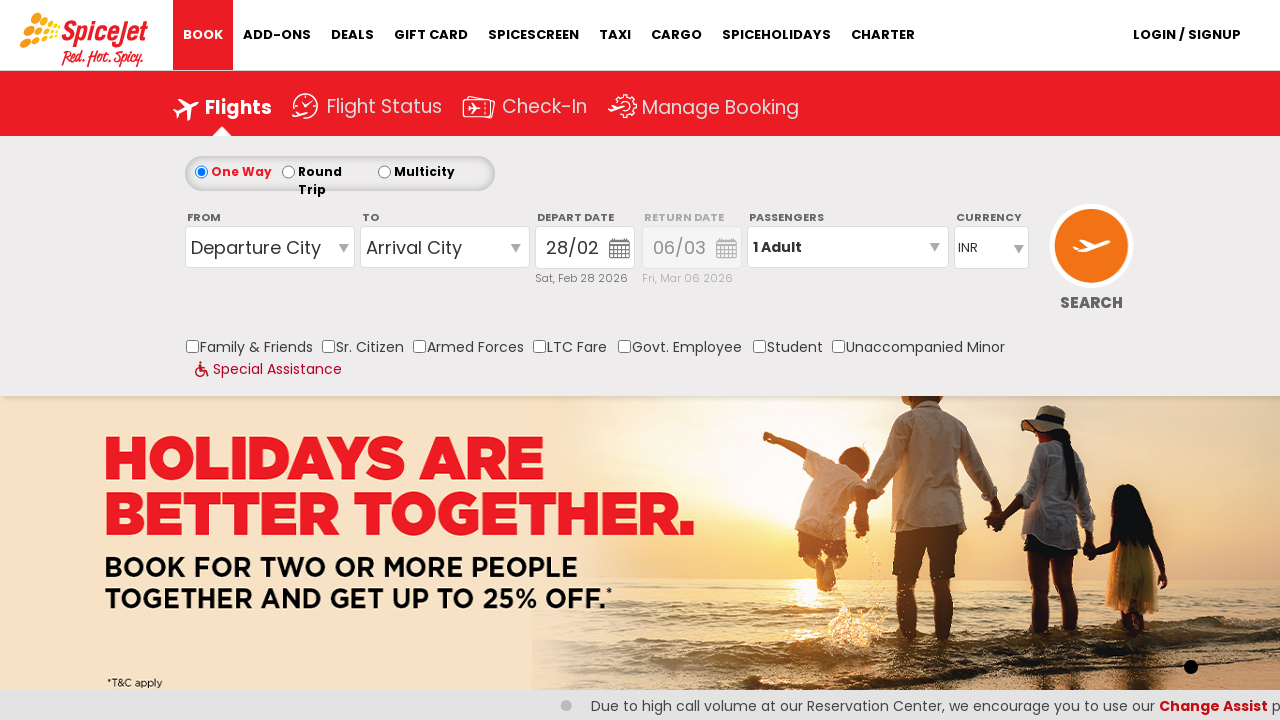

Verified that page contains navigation links
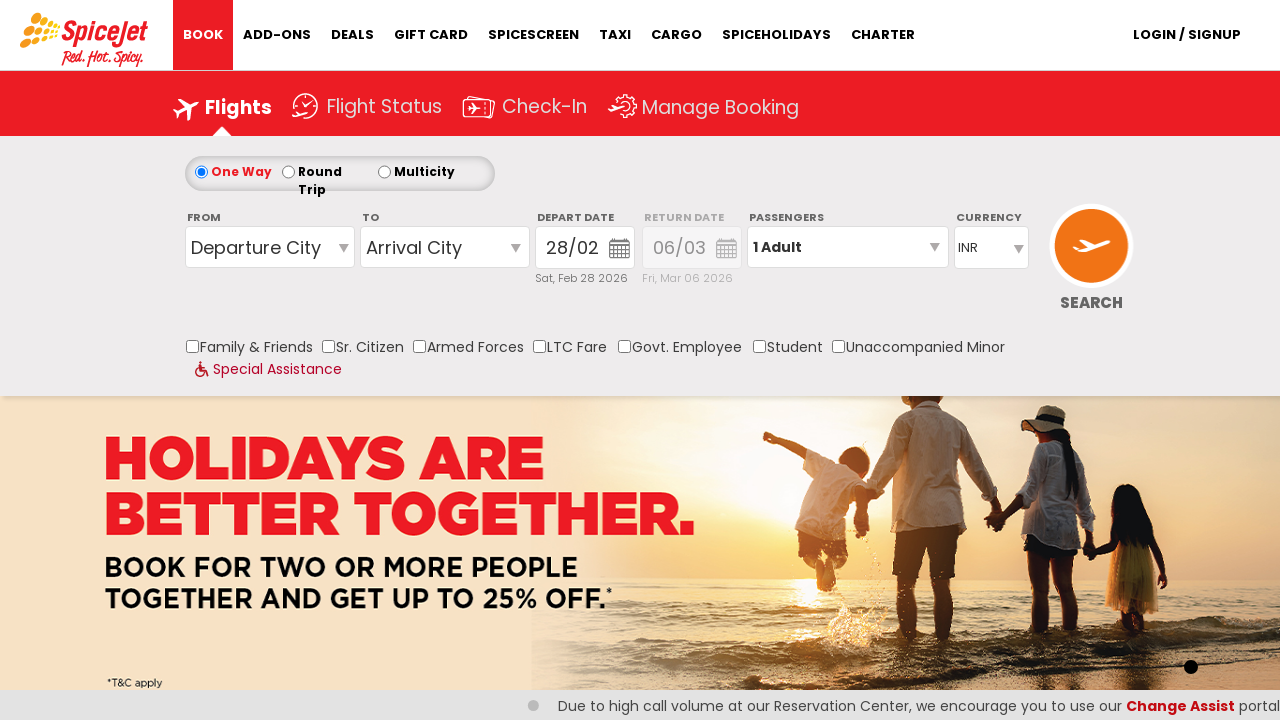

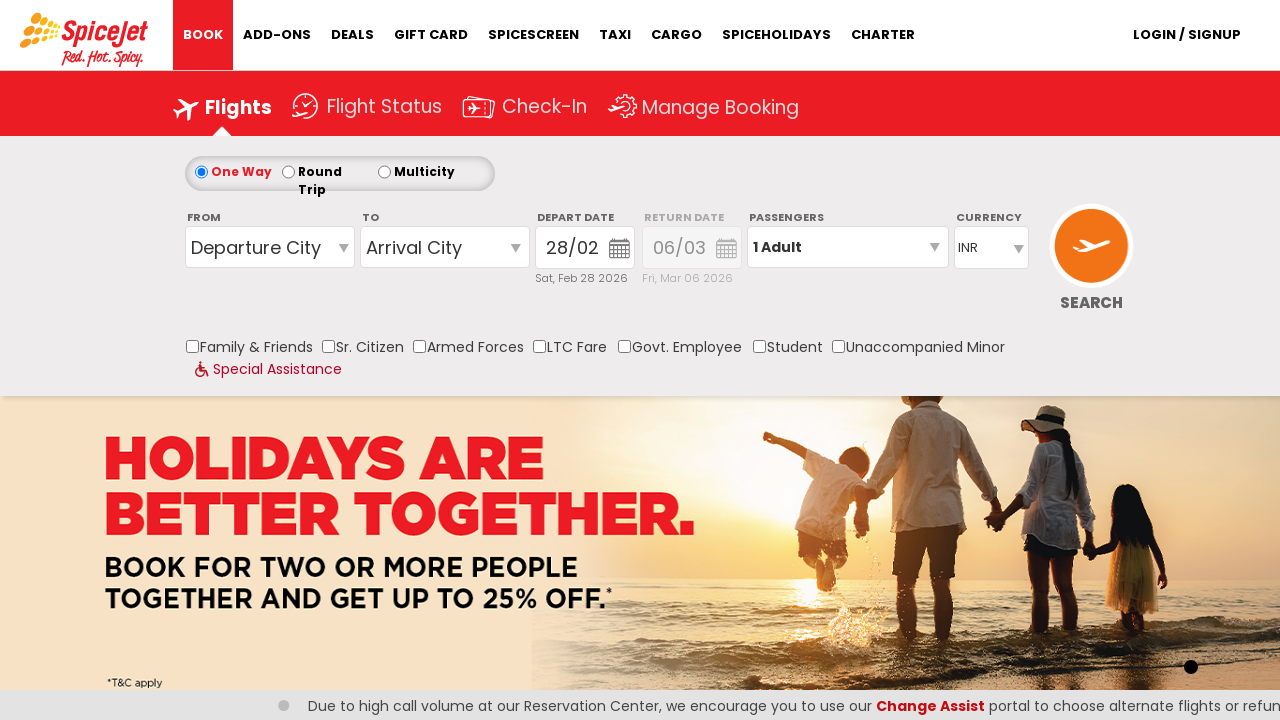